Tests navigation to Checkboxes page and verifies checkbox elements are present

Starting URL: http://the-internet.herokuapp.com/

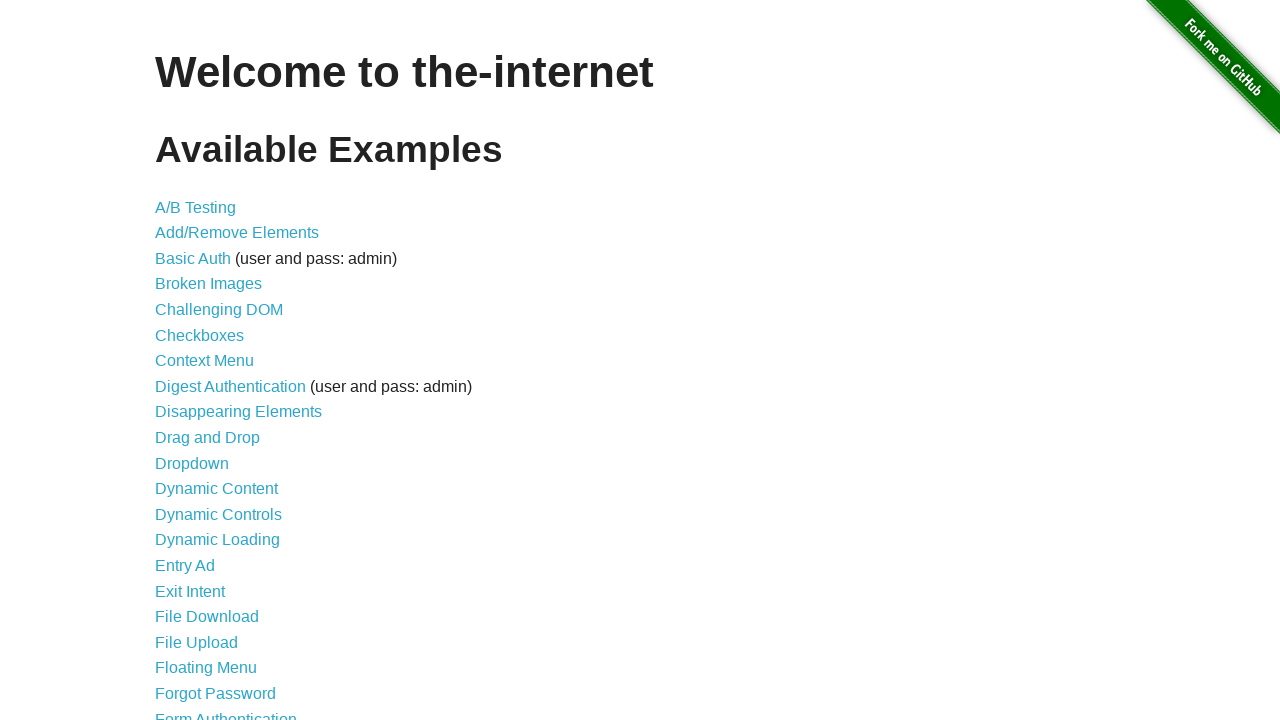

Clicked on Checkboxes link at (200, 335) on text=Checkboxes
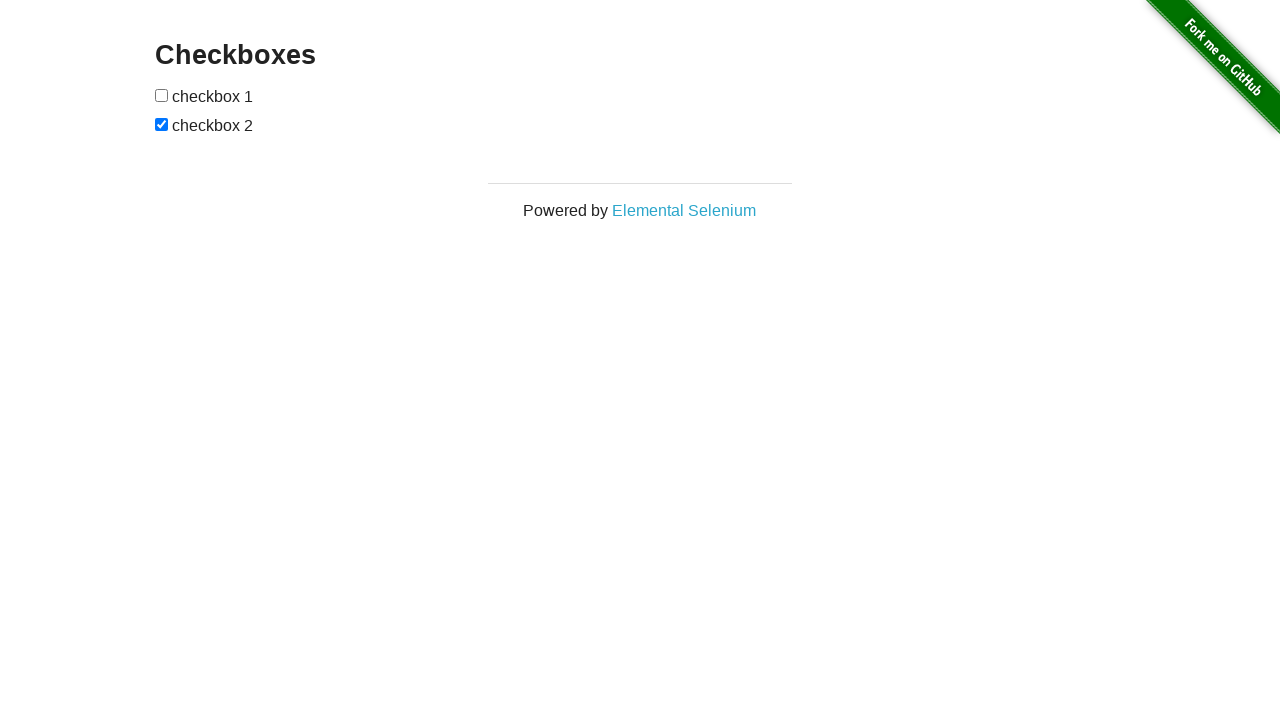

Navigated to Checkboxes page (URL confirmed)
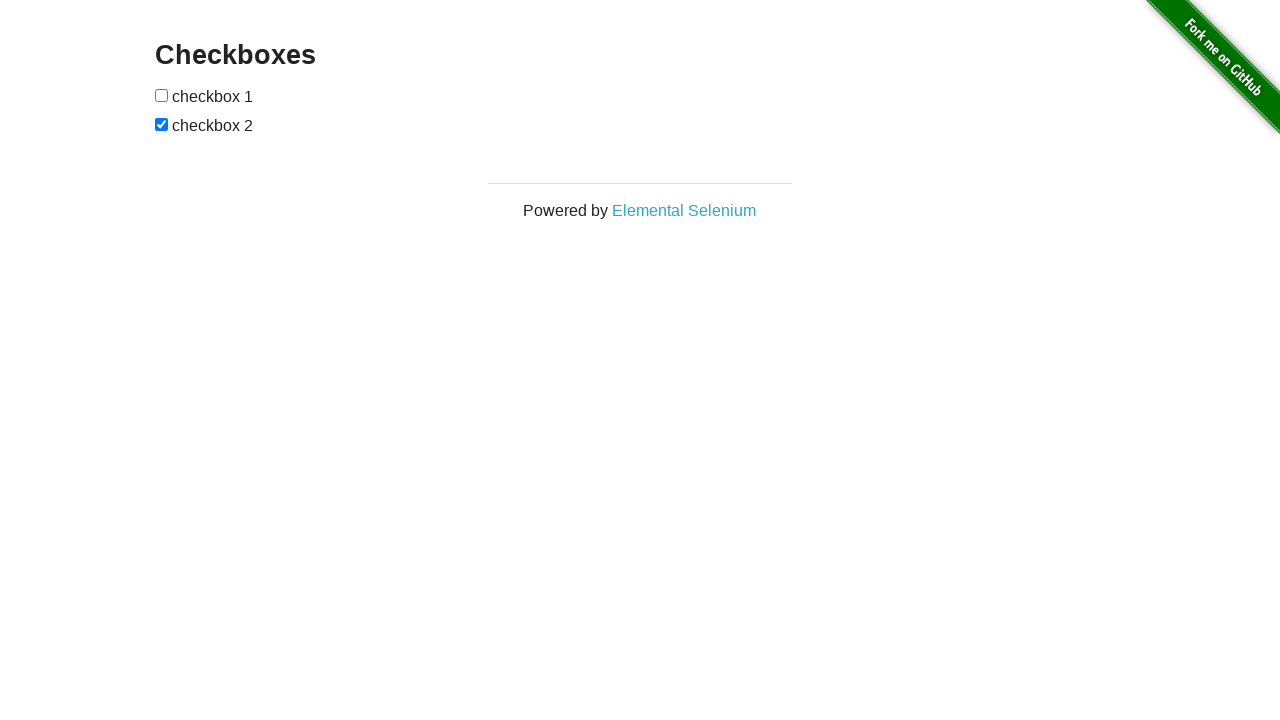

Checkbox elements are present on the page
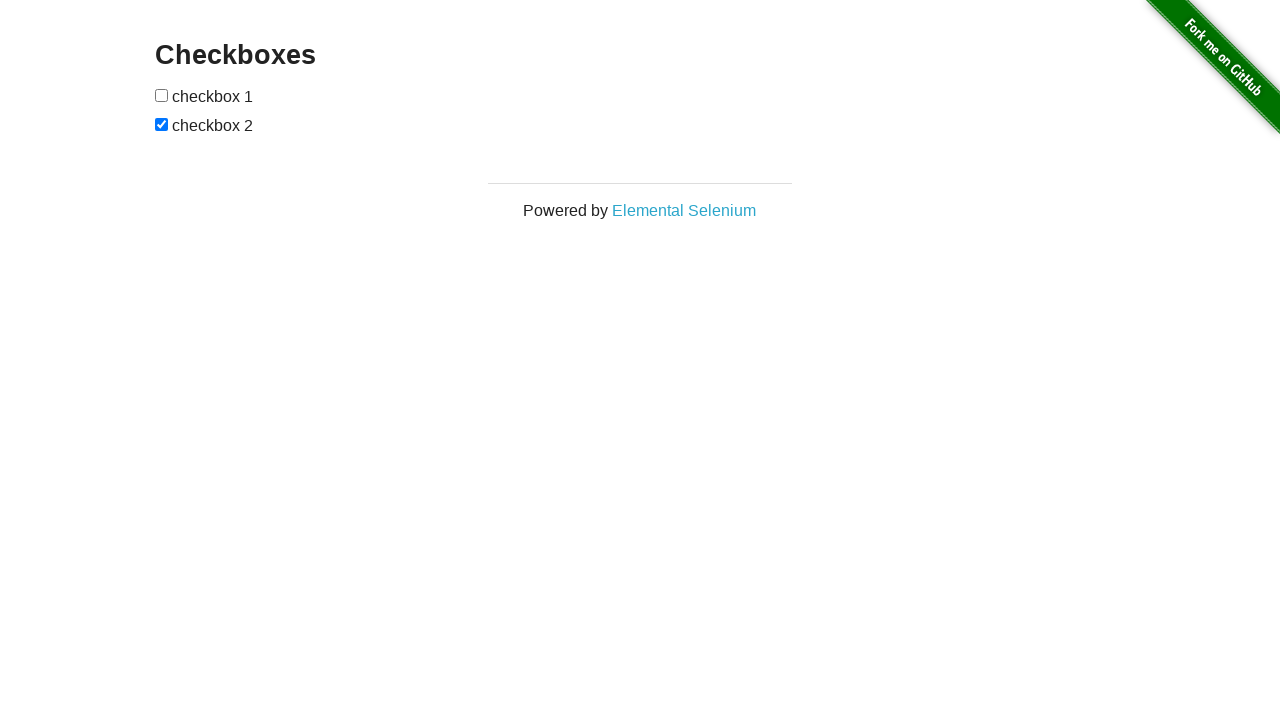

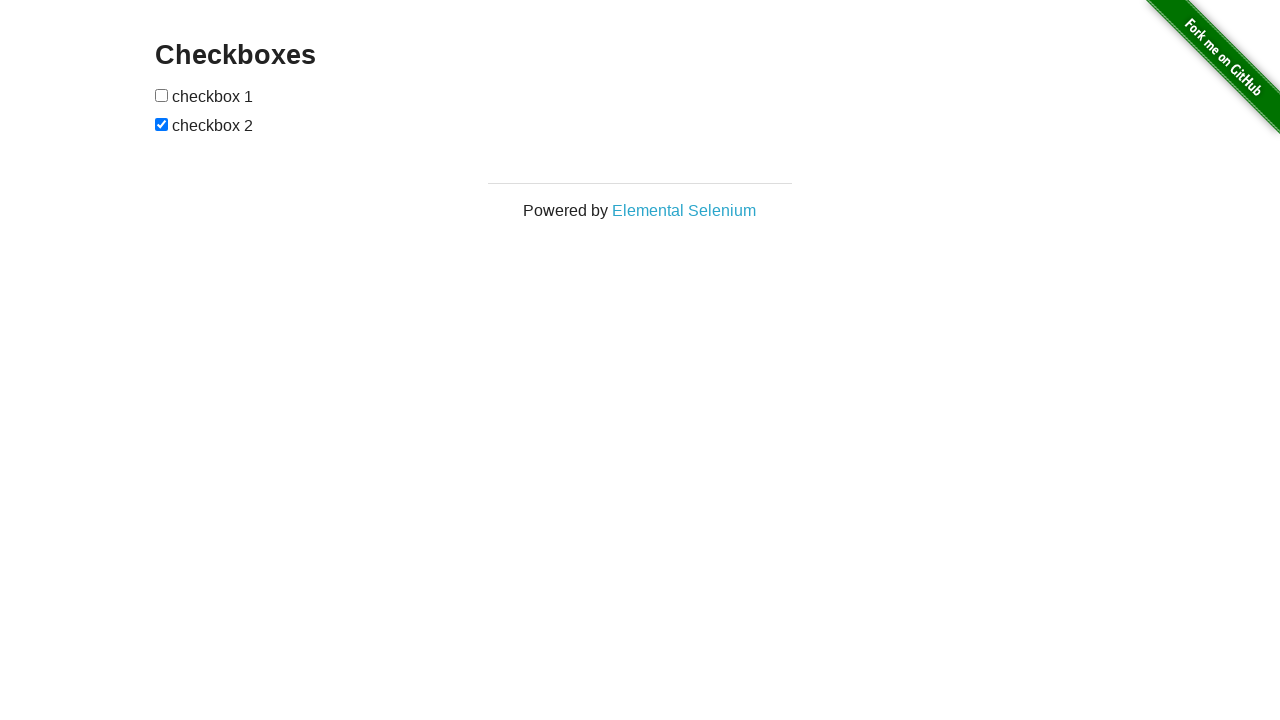